Simple navigation test that opens the Test Otomasyonu website and waits briefly before closing

Starting URL: https://www.testotomasyonu.com

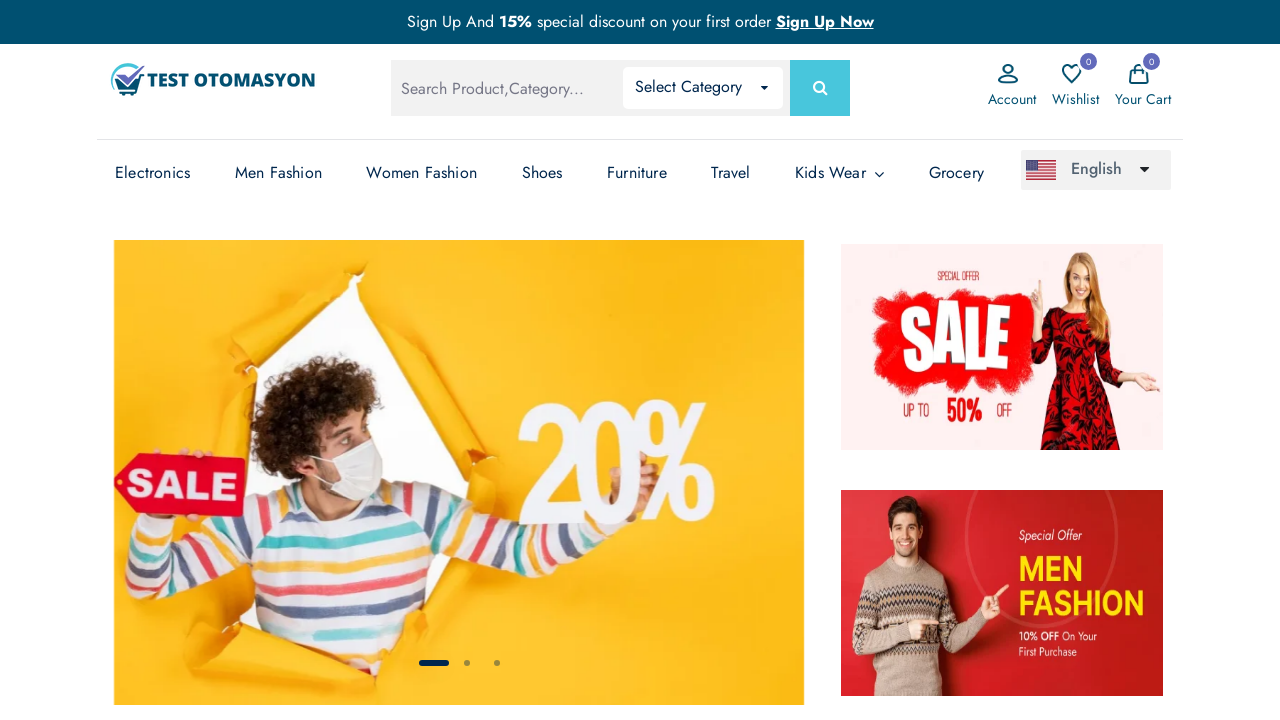

Page fully loaded with networkidle state on Test Otomasyonu website
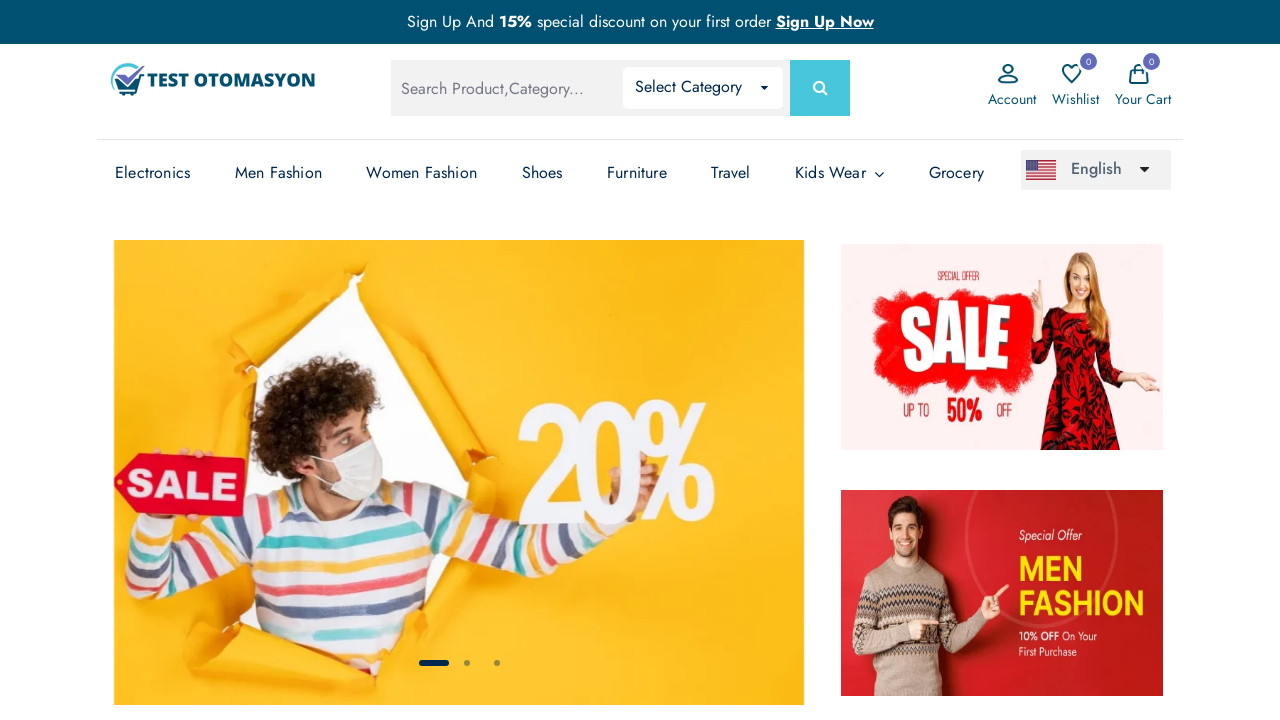

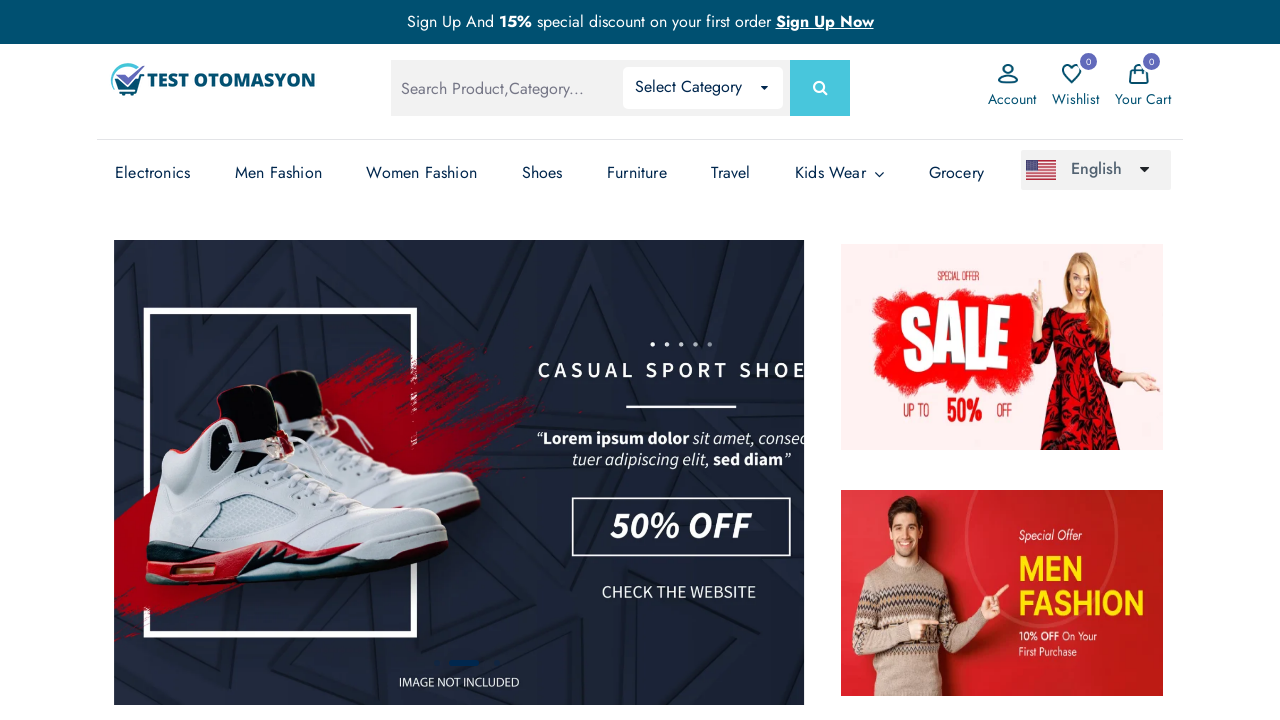